Tests page scrolling functionality by scrolling to the bottom of the page and then scrolling back to the top

Starting URL: https://www.opencart.com/

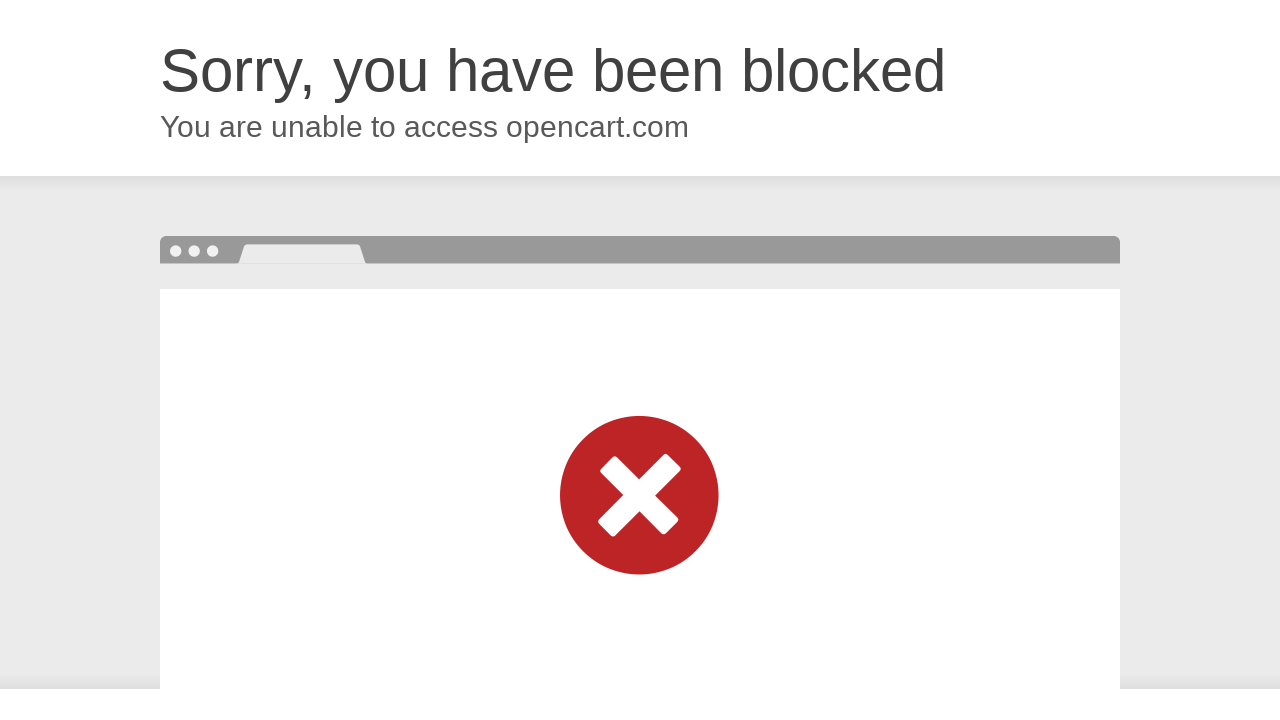

Scrolled to the bottom of the page
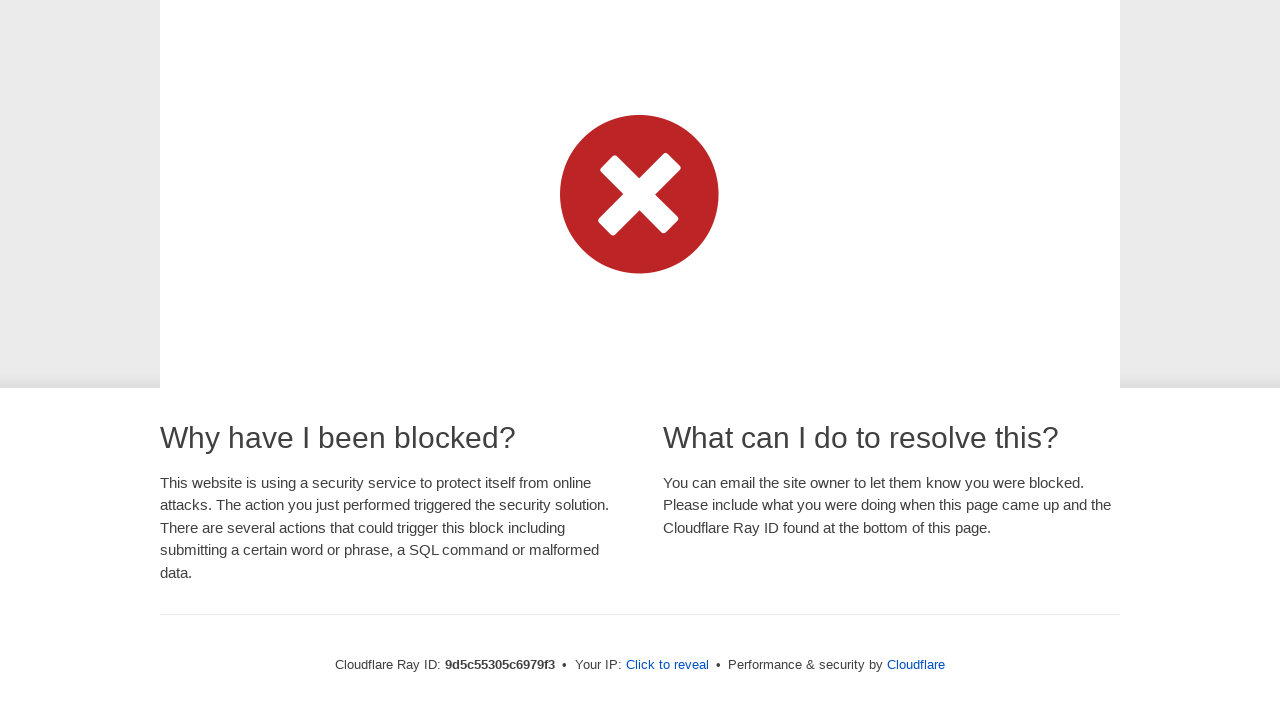

Waited for scroll animation to complete
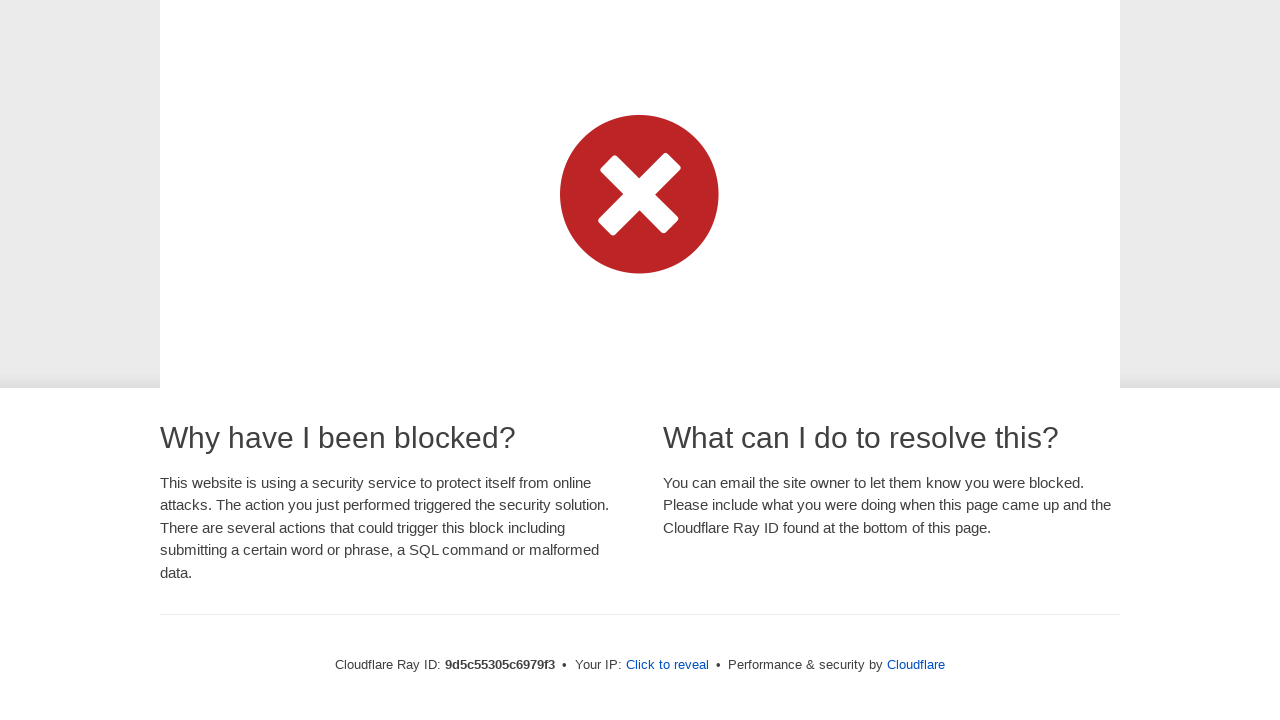

Scrolled back to the top of the page
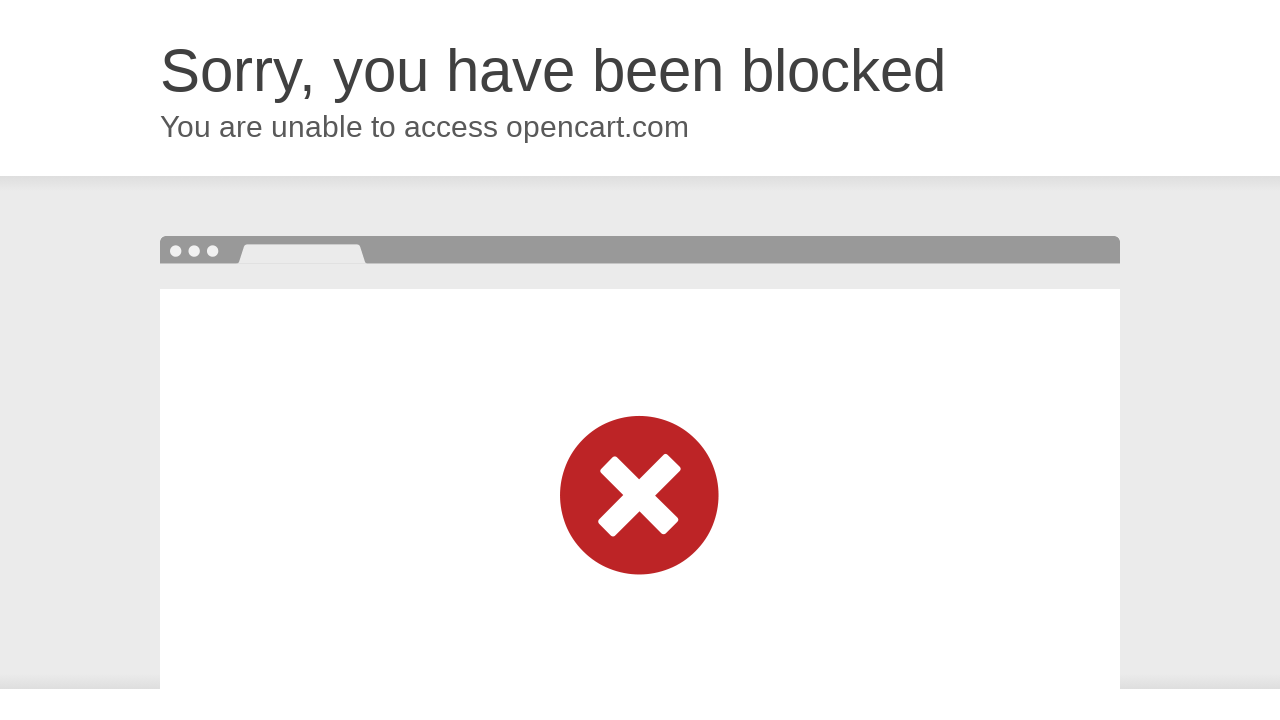

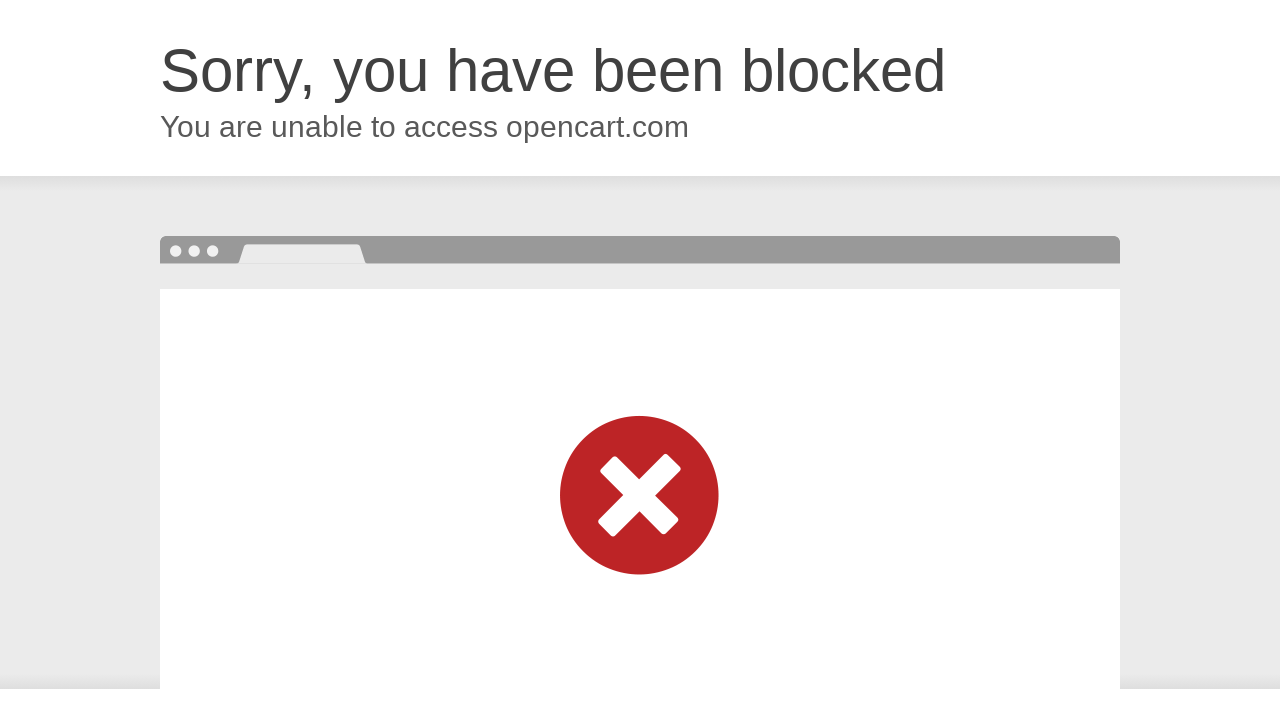